Tests right-click context menu by right-clicking an element and selecting the quit option

Starting URL: http://swisnl.github.io/jQuery-contextMenu/demo.html

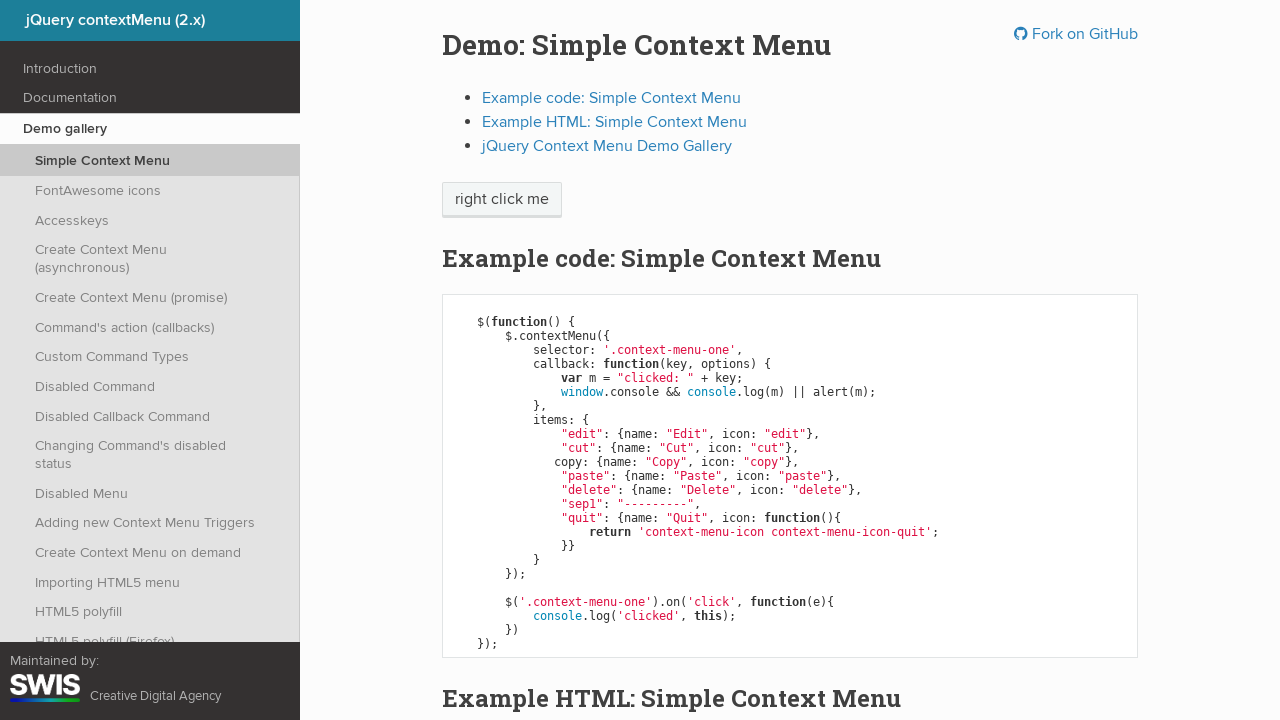

Right-clicked on 'right click me' element to open context menu at (502, 200) on span:text('right click me')
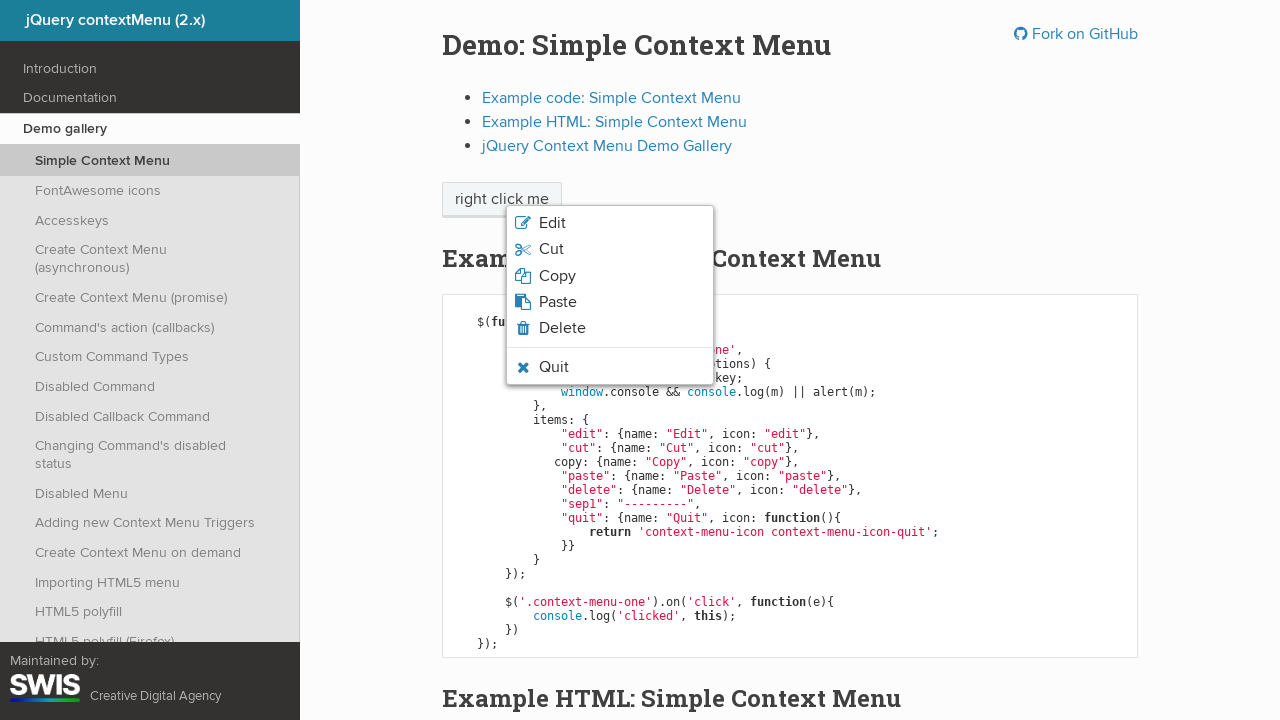

Hovered over quit option in context menu at (610, 367) on .context-menu-icon-quit
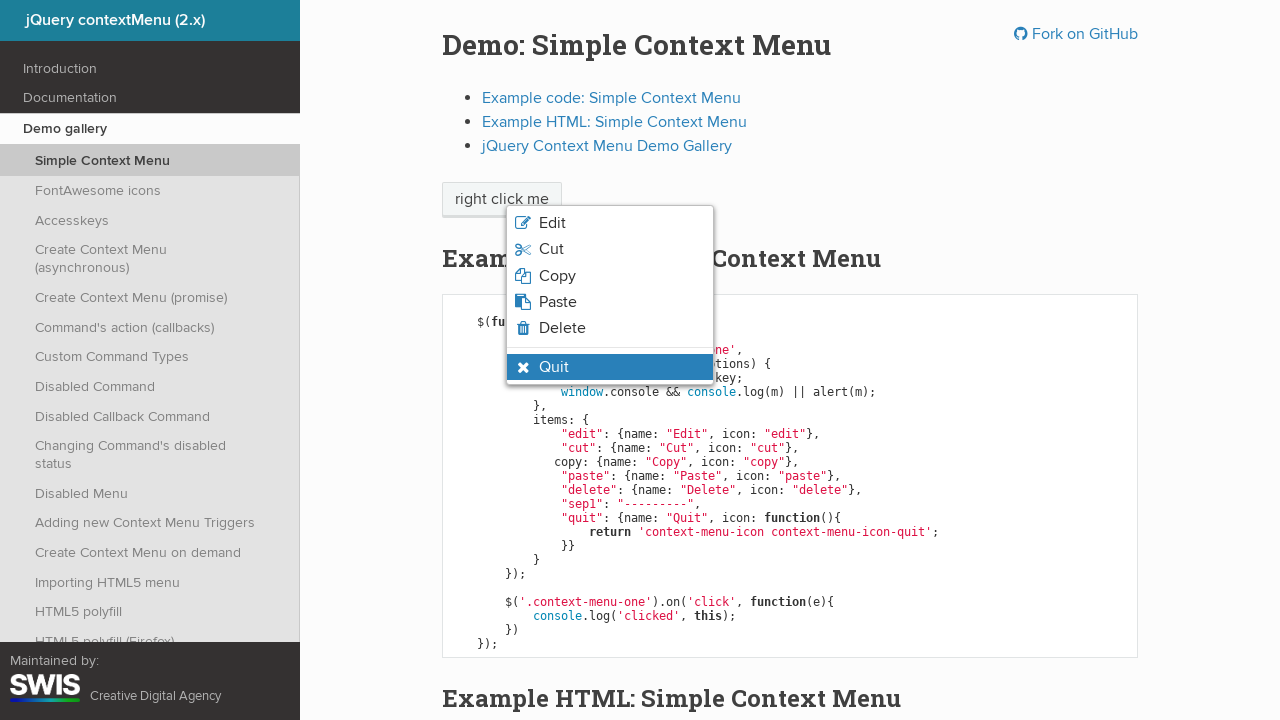

Verified quit option is highlighted and visible
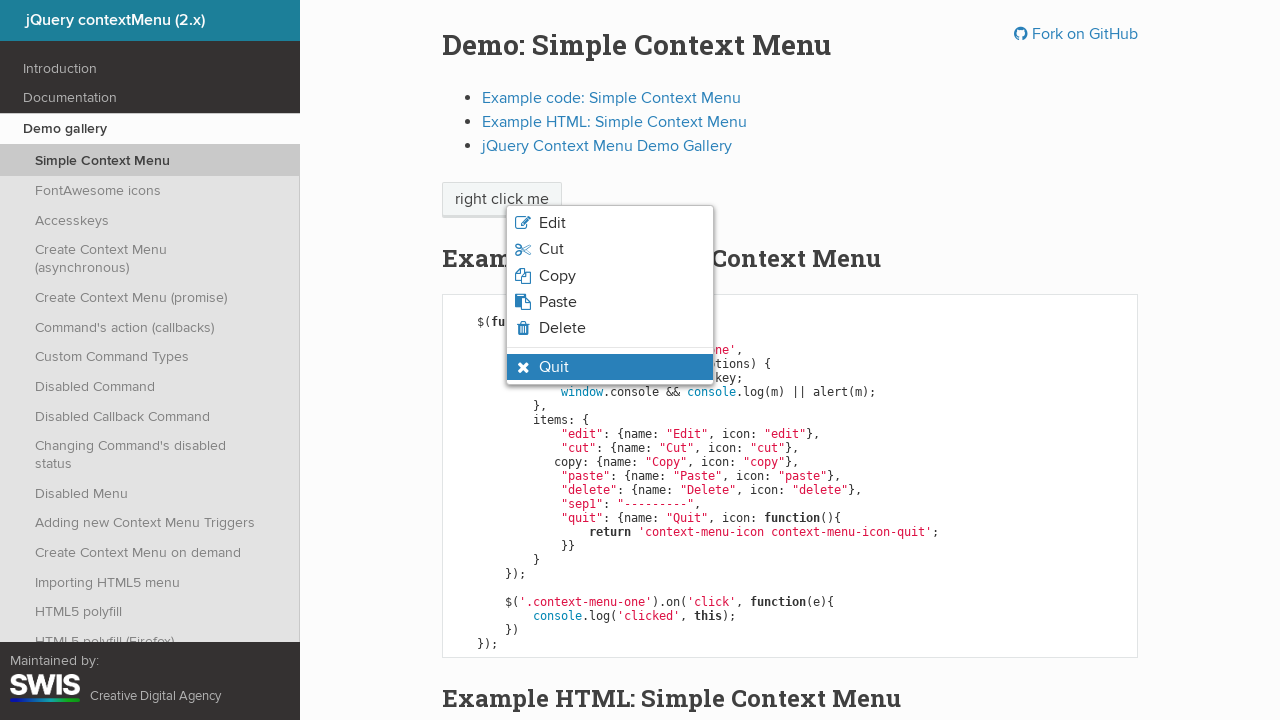

Clicked on quit option in context menu at (610, 367) on .context-menu-icon-quit
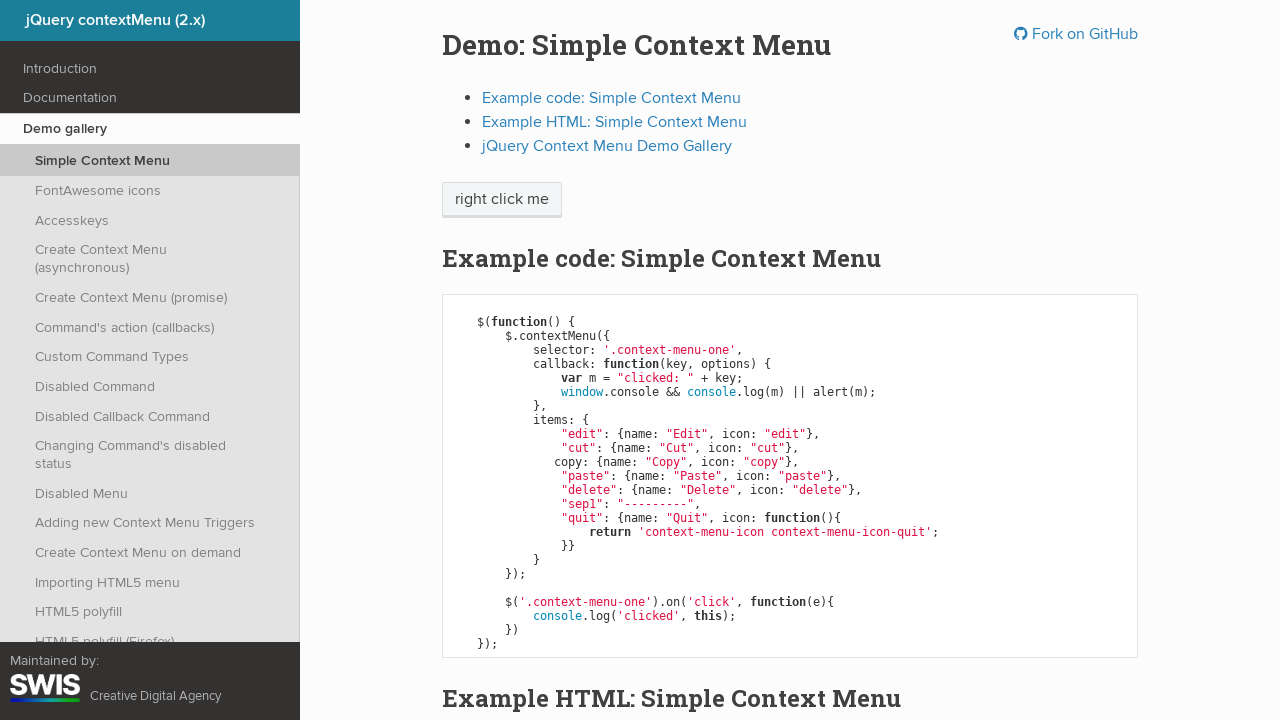

Set up dialog handler to accept alert
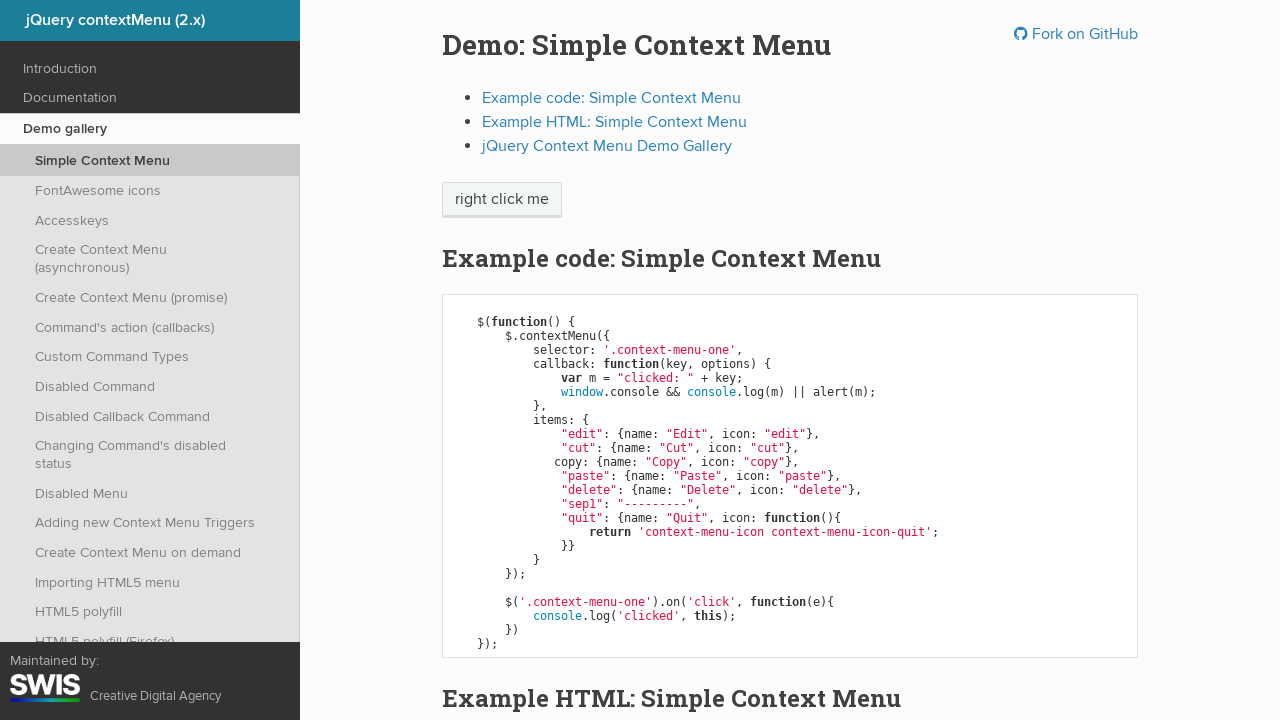

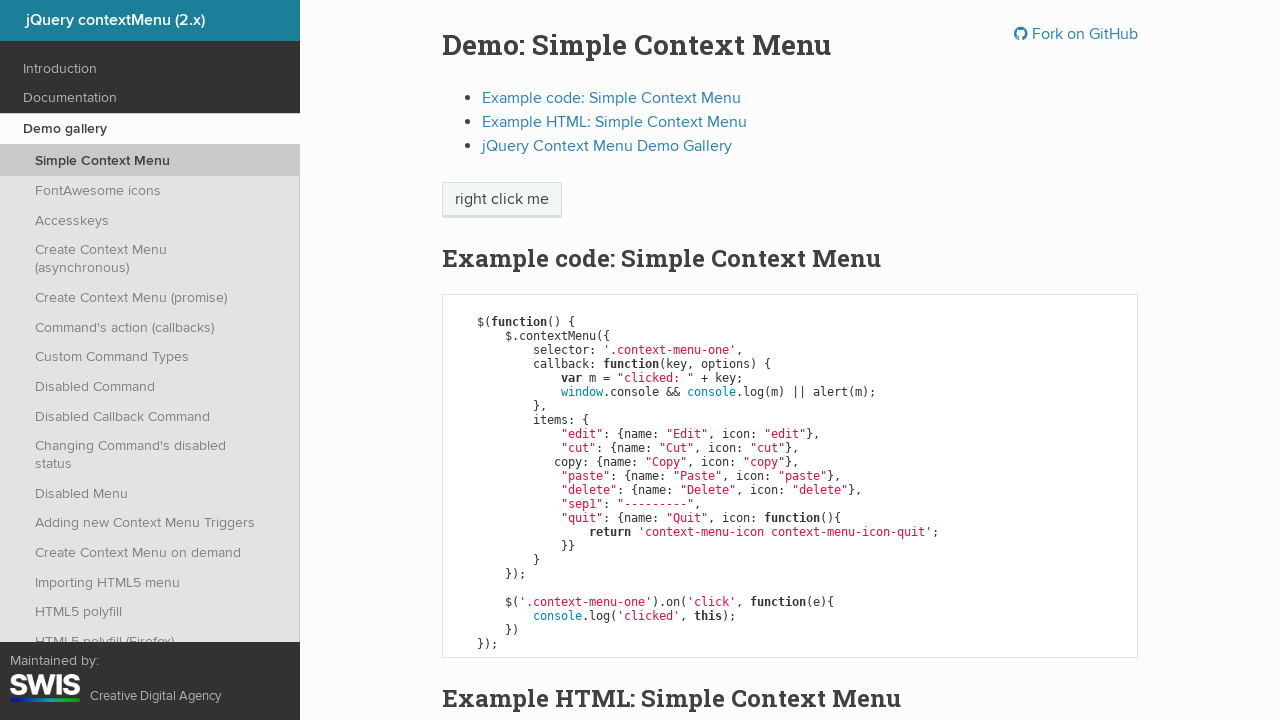